Tests simple alert dialog by clicking the alert button and accepting the alert

Starting URL: https://demoqa.com/alerts

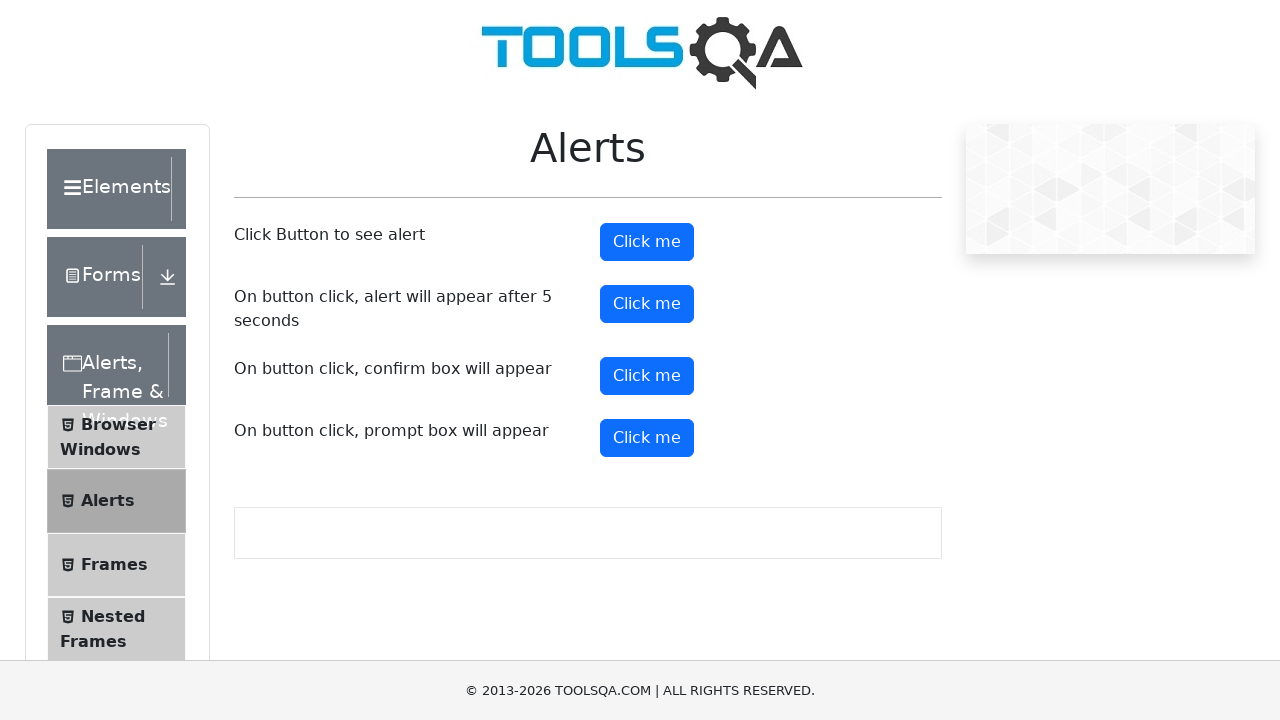

Set up dialog handler to accept alerts
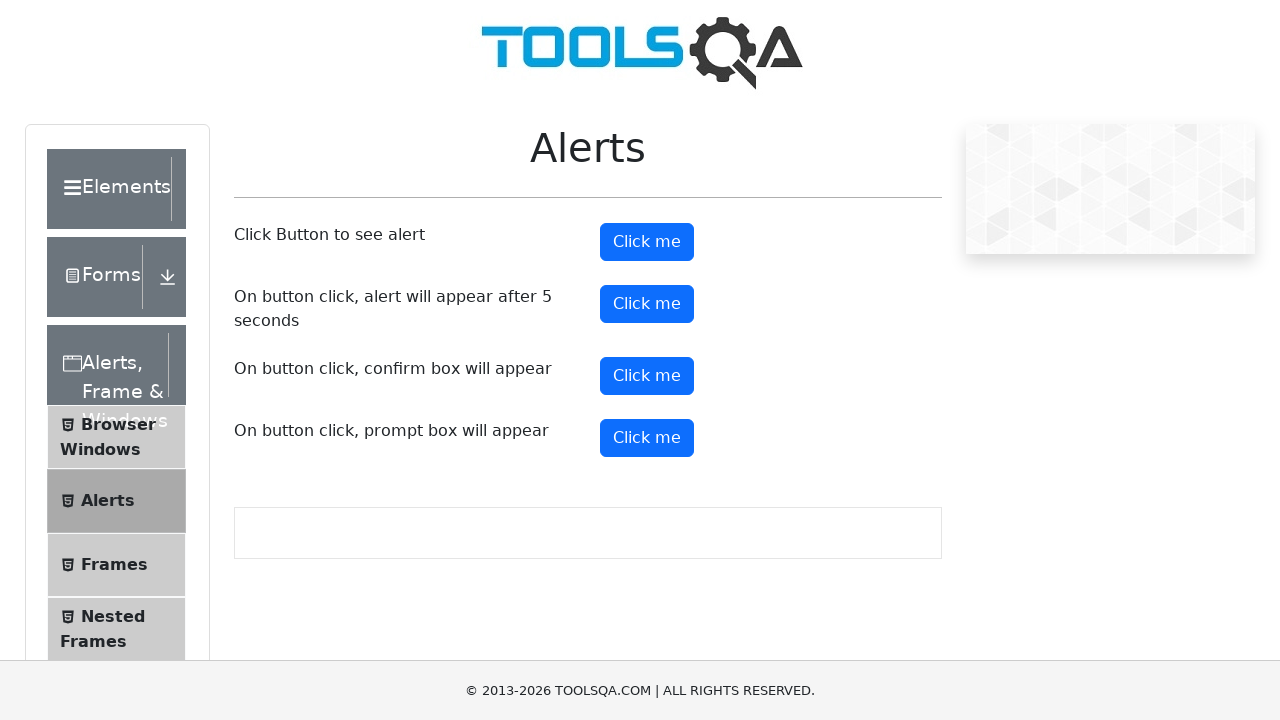

Clicked alert button to trigger simple alert dialog at (647, 242) on #alertButton
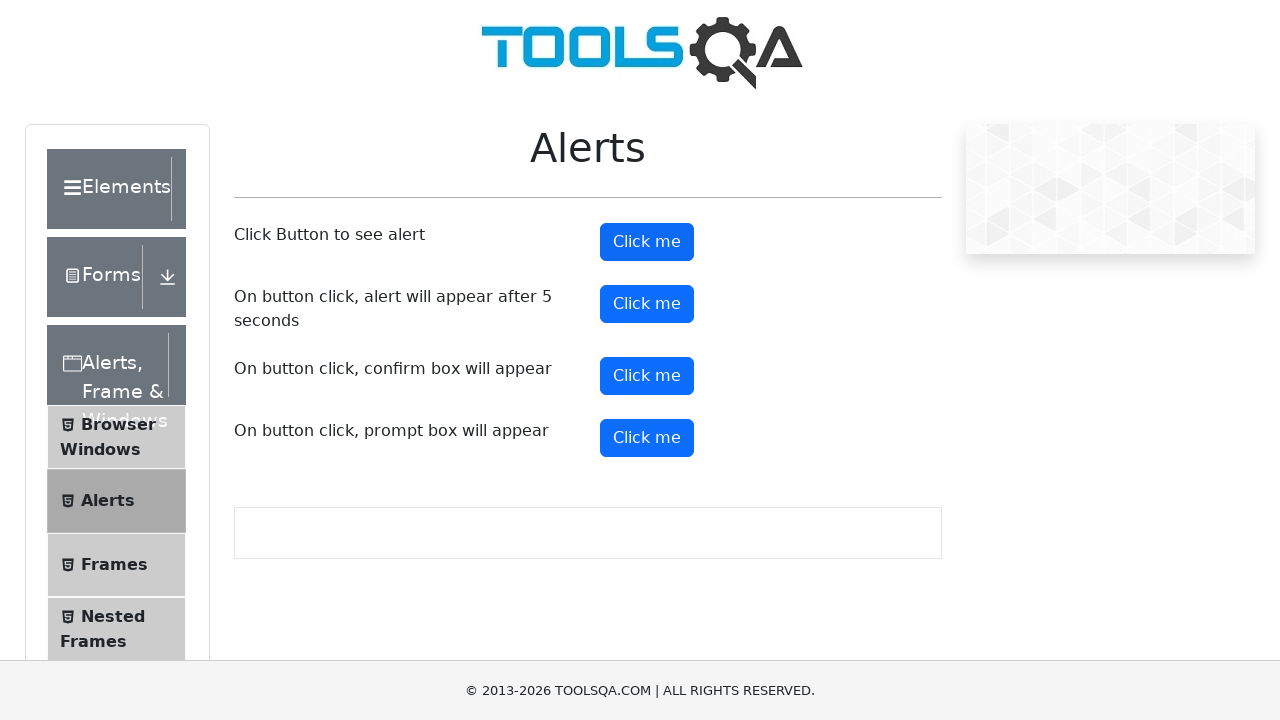

Waited for alert dialog to be processed and accepted
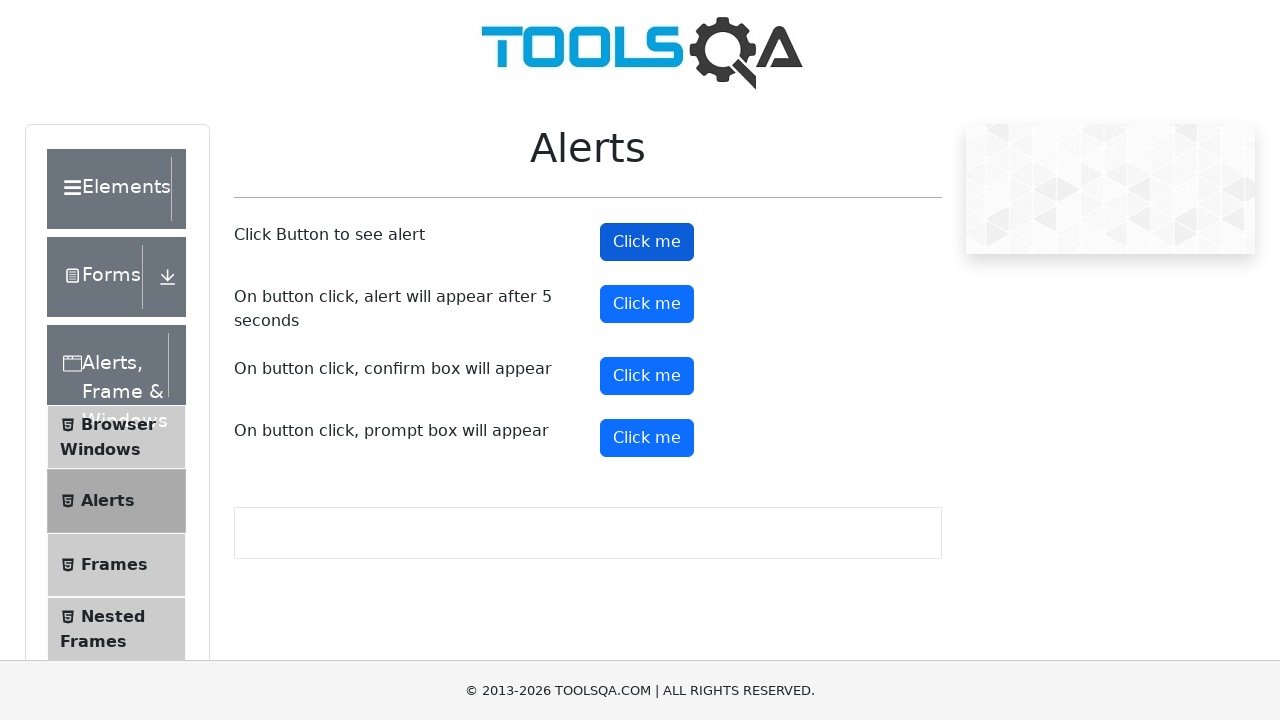

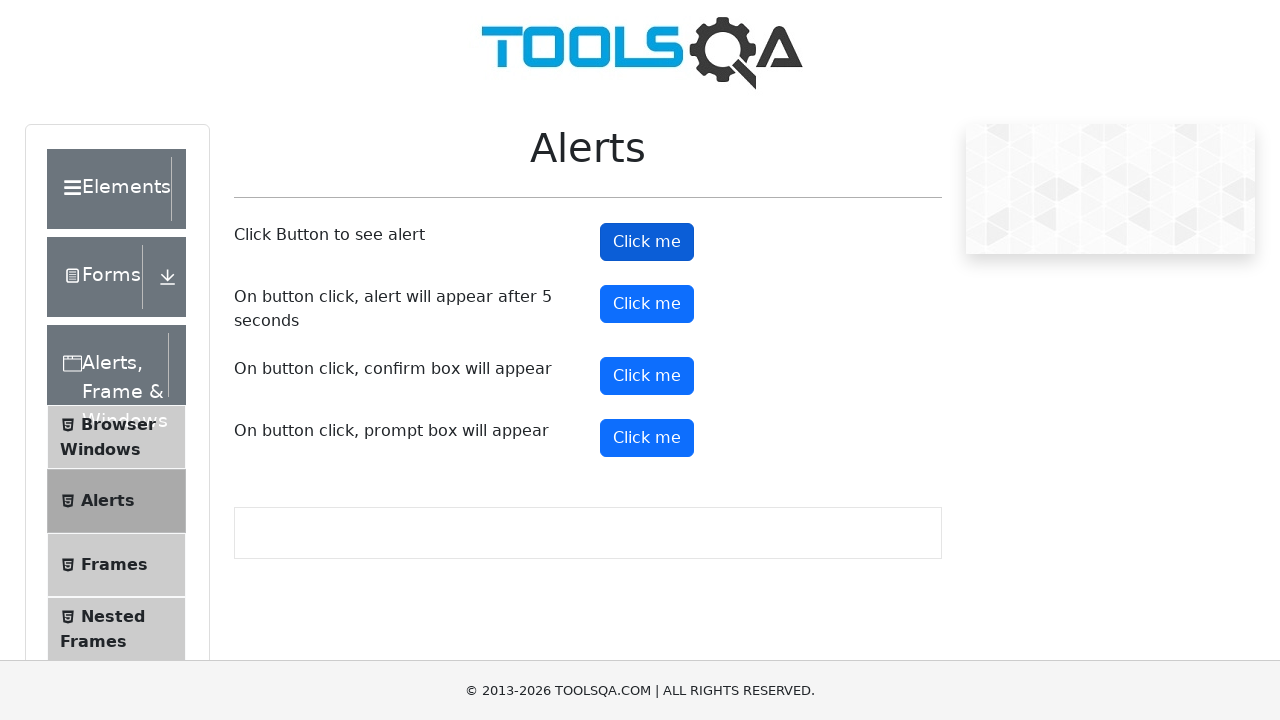